Tests form submission by clicking the submit button and verifying navigation to the submitted page

Starting URL: https://bonigarcia.dev/selenium-webdriver-java/web-form.html

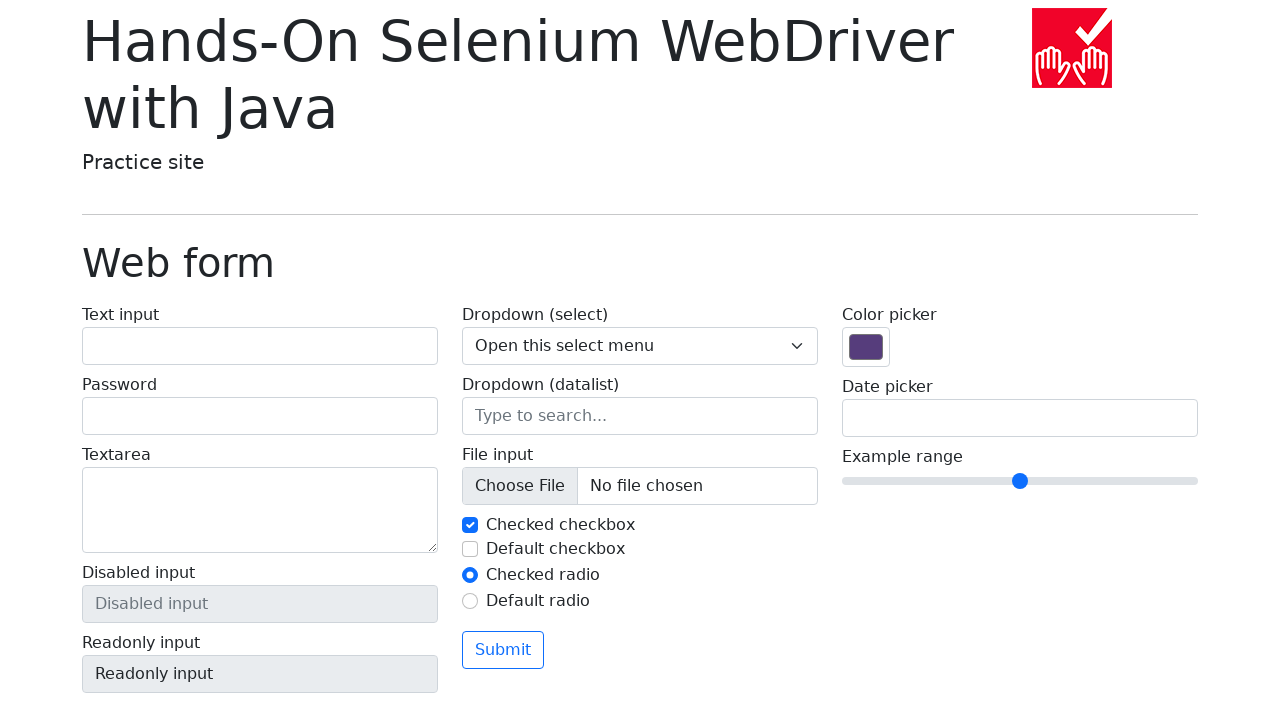

Clicked the submit button on the form at (503, 650) on button[type='submit']
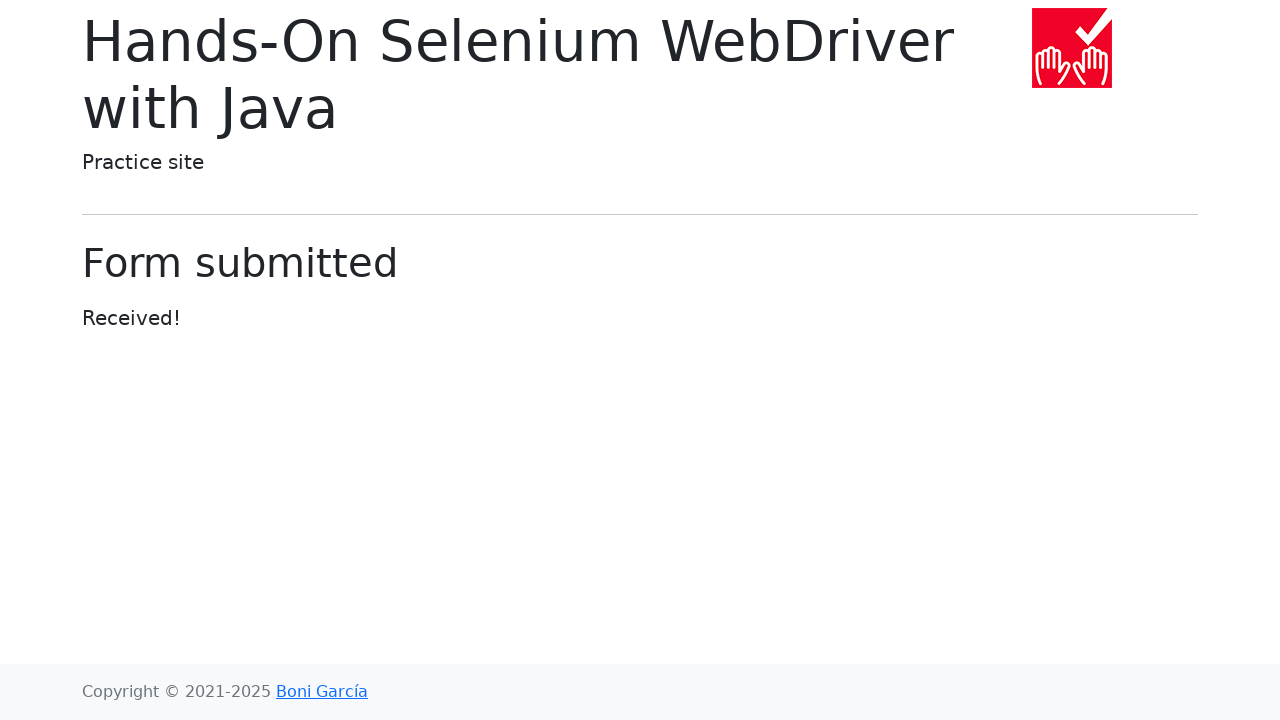

Navigated to the submitted form page
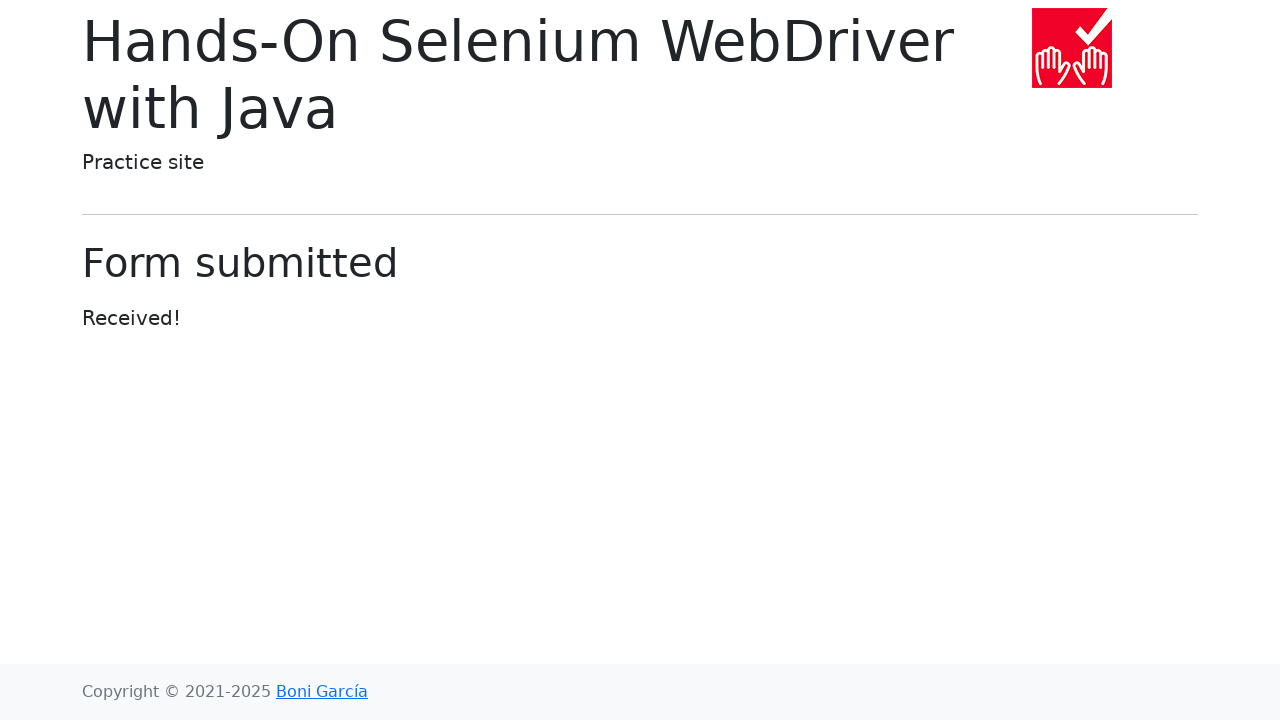

Located the success message heading element
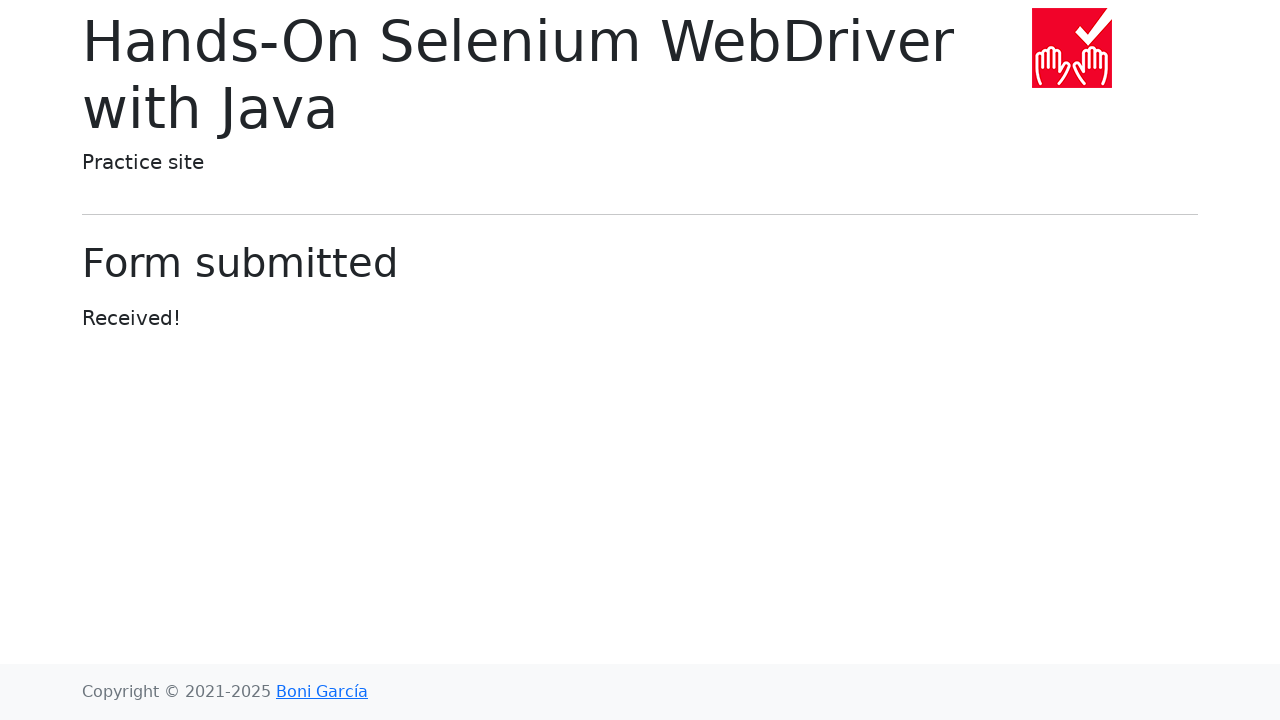

Success message heading became visible
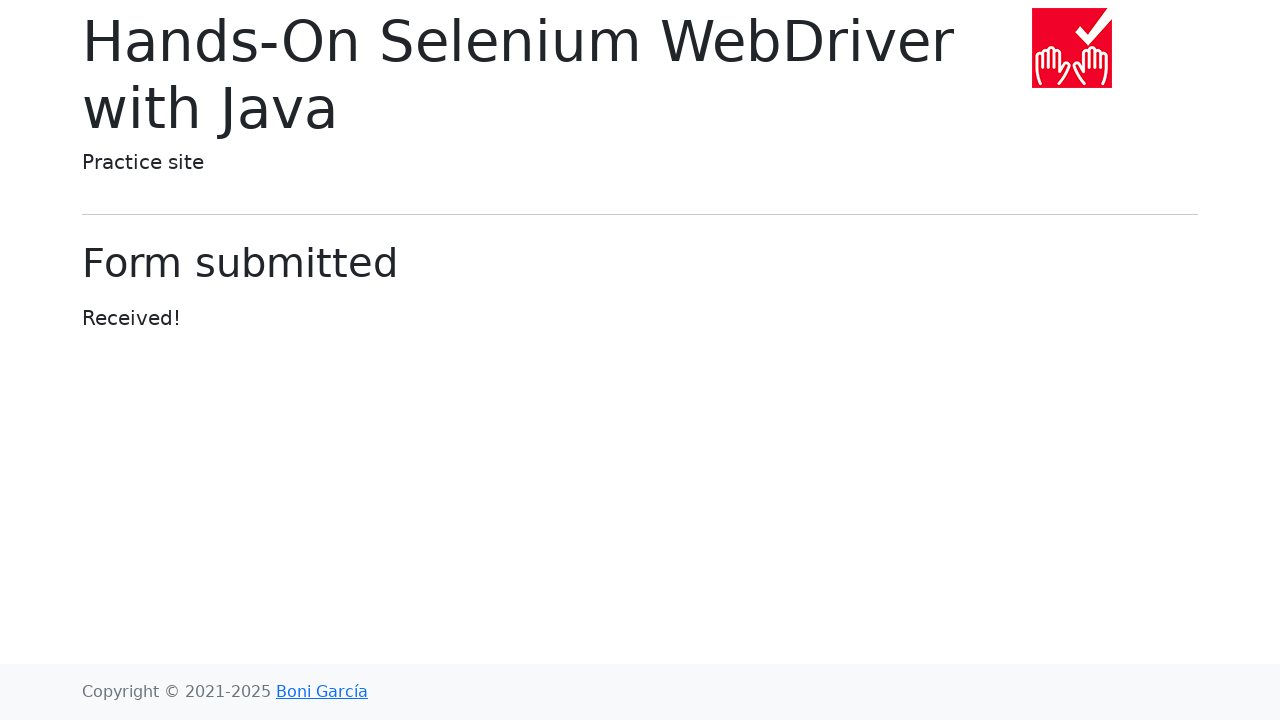

Verified success message text is 'Form submitted'
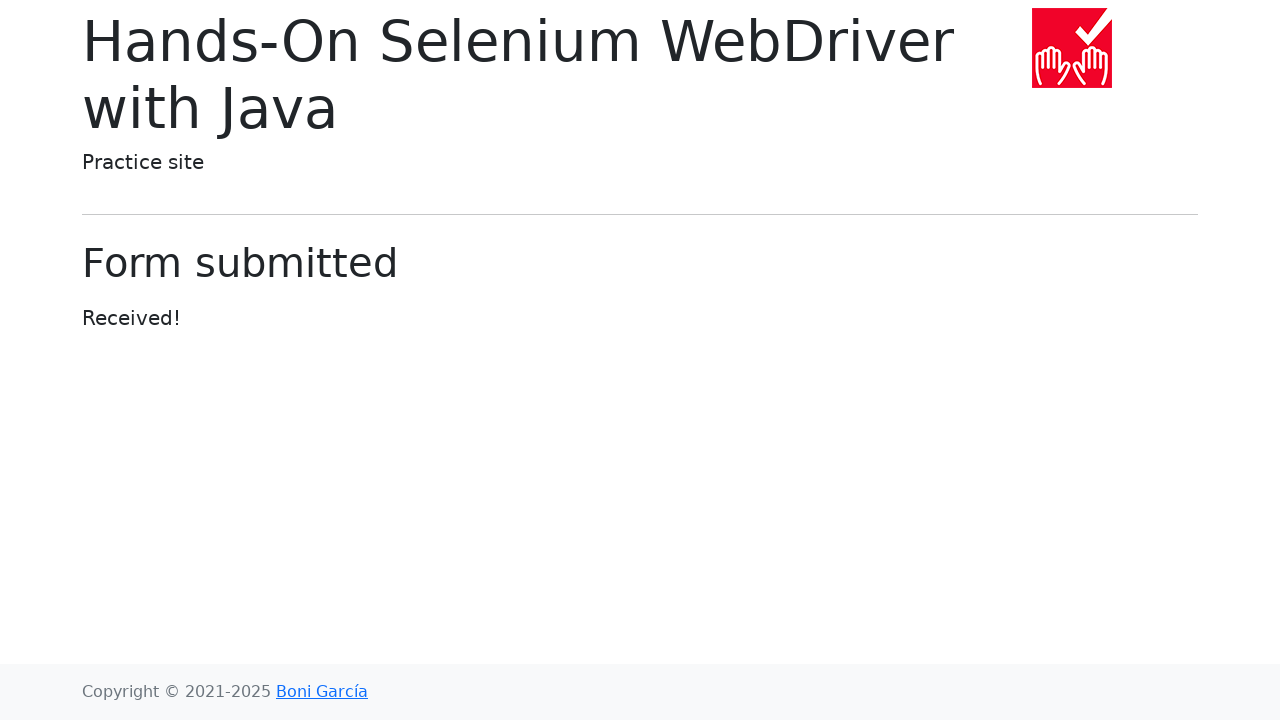

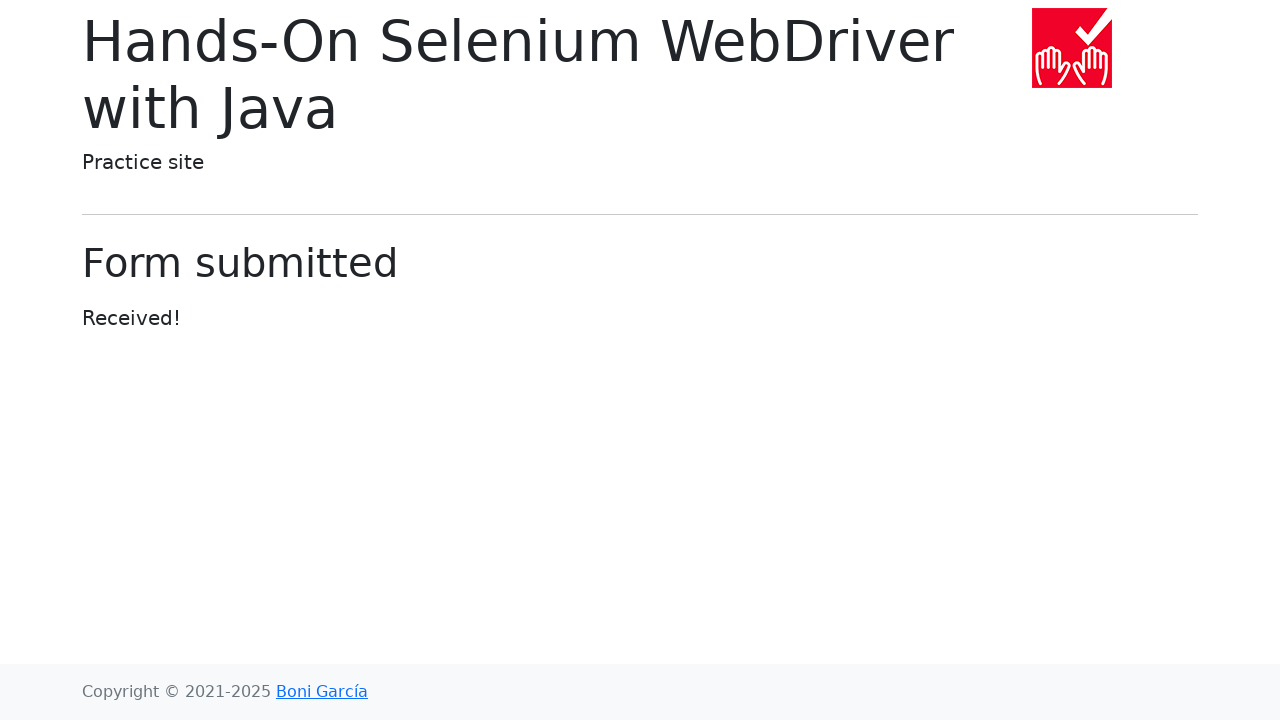